Tests the autocomplete widget functionality by typing color names into both the multiple-select and single-select autocomplete input fields and selecting options from the dropdown suggestions.

Starting URL: https://demoqa.com/auto-complete

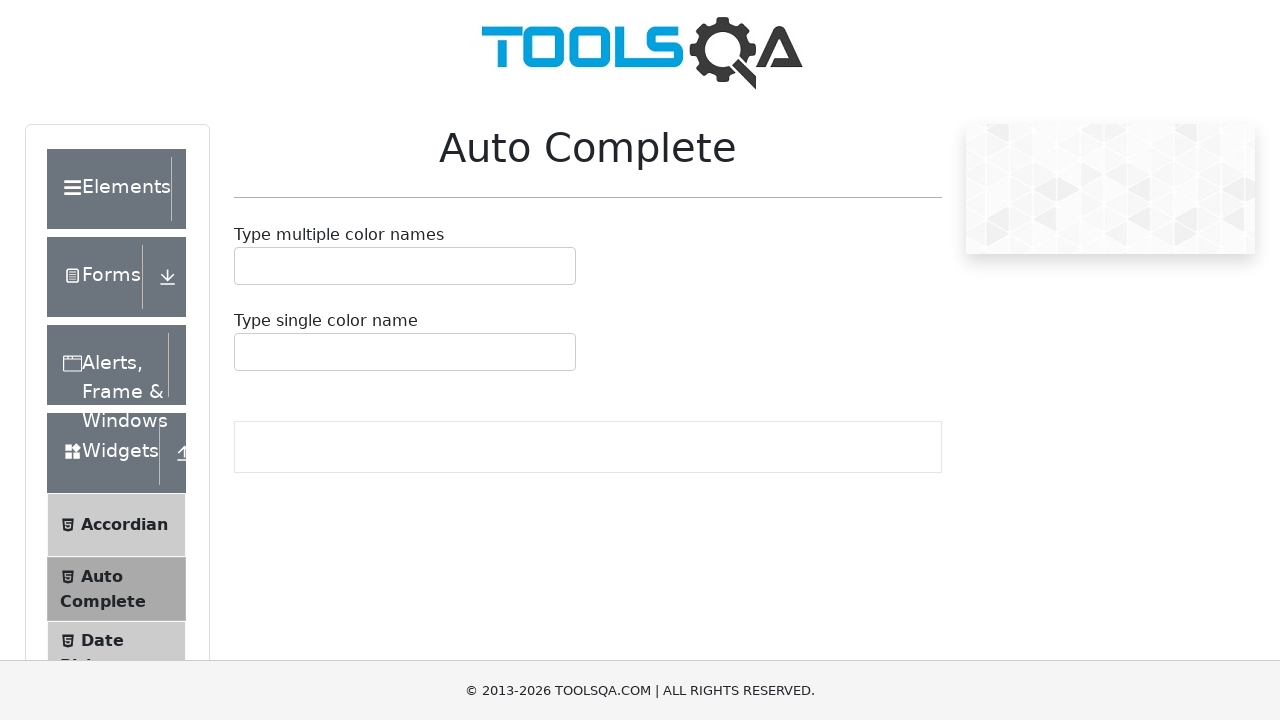

Autocomplete container loaded
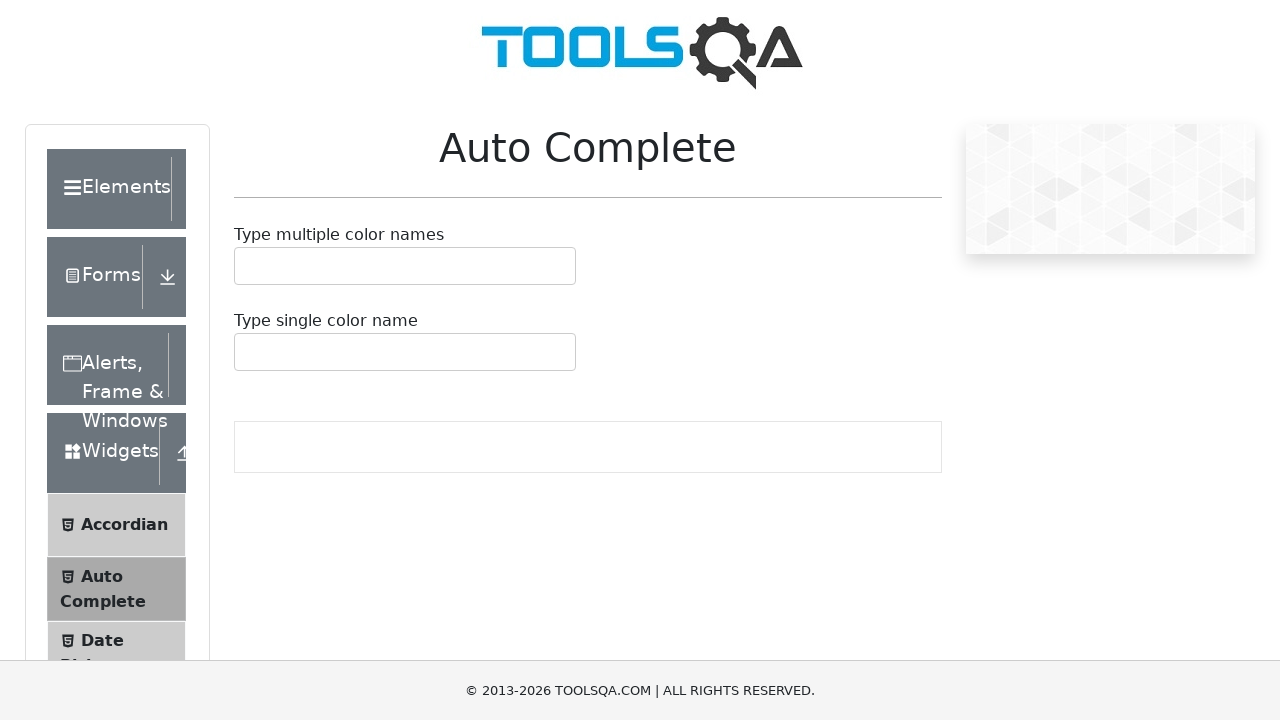

Typed 'Blue' into multiple-select autocomplete field on #autoCompleteMultipleInput
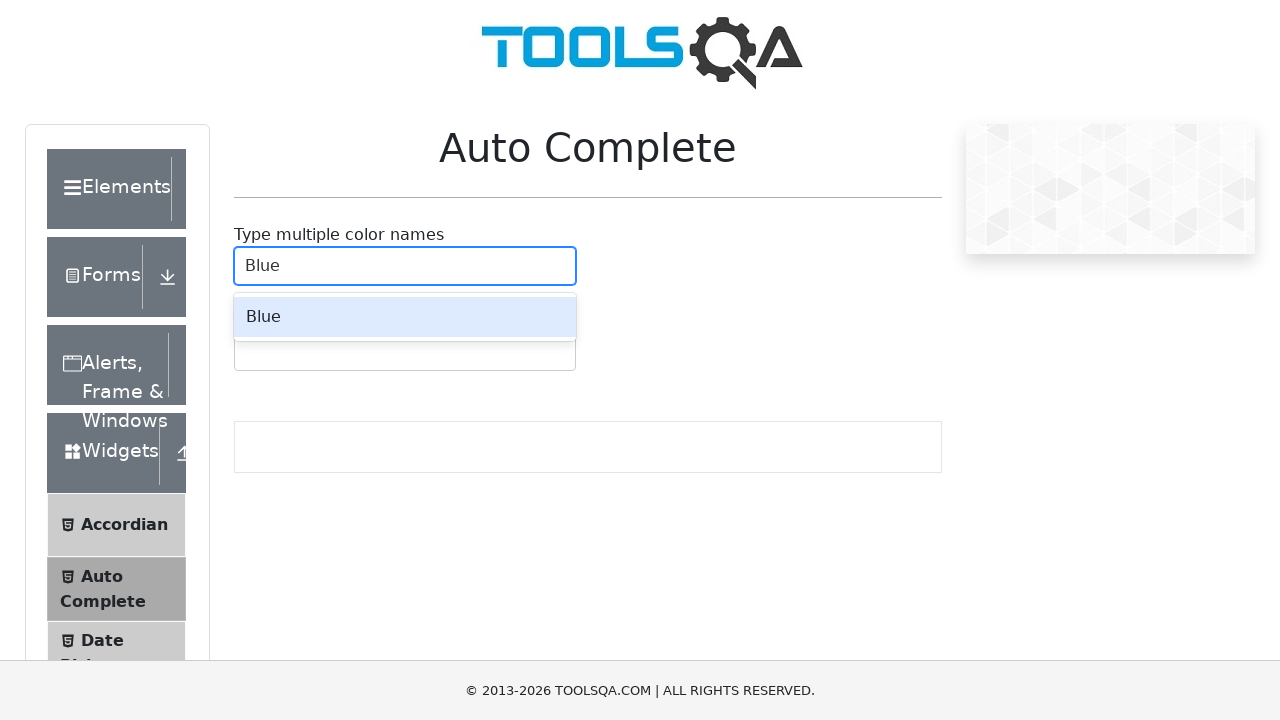

Autocomplete suggestions menu appeared for multiple-select
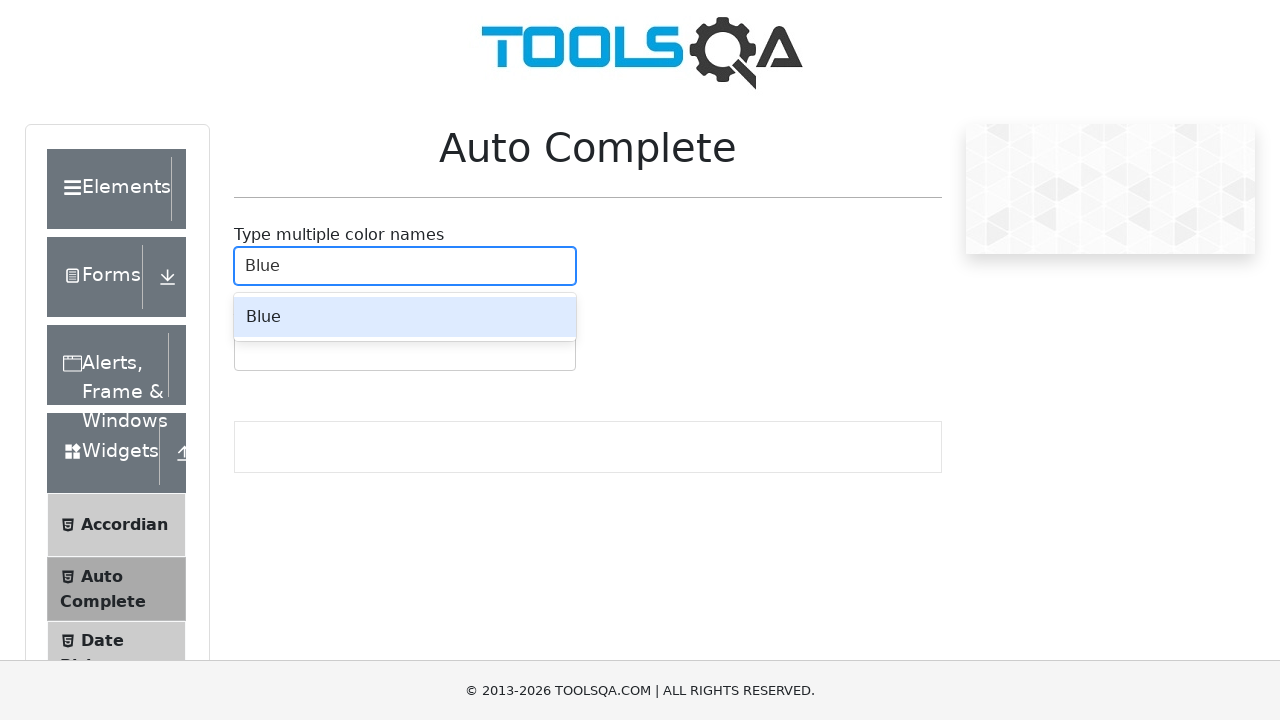

Selected 'Blue' from autocomplete dropdown at (405, 317) on .auto-complete__option >> text=Blue
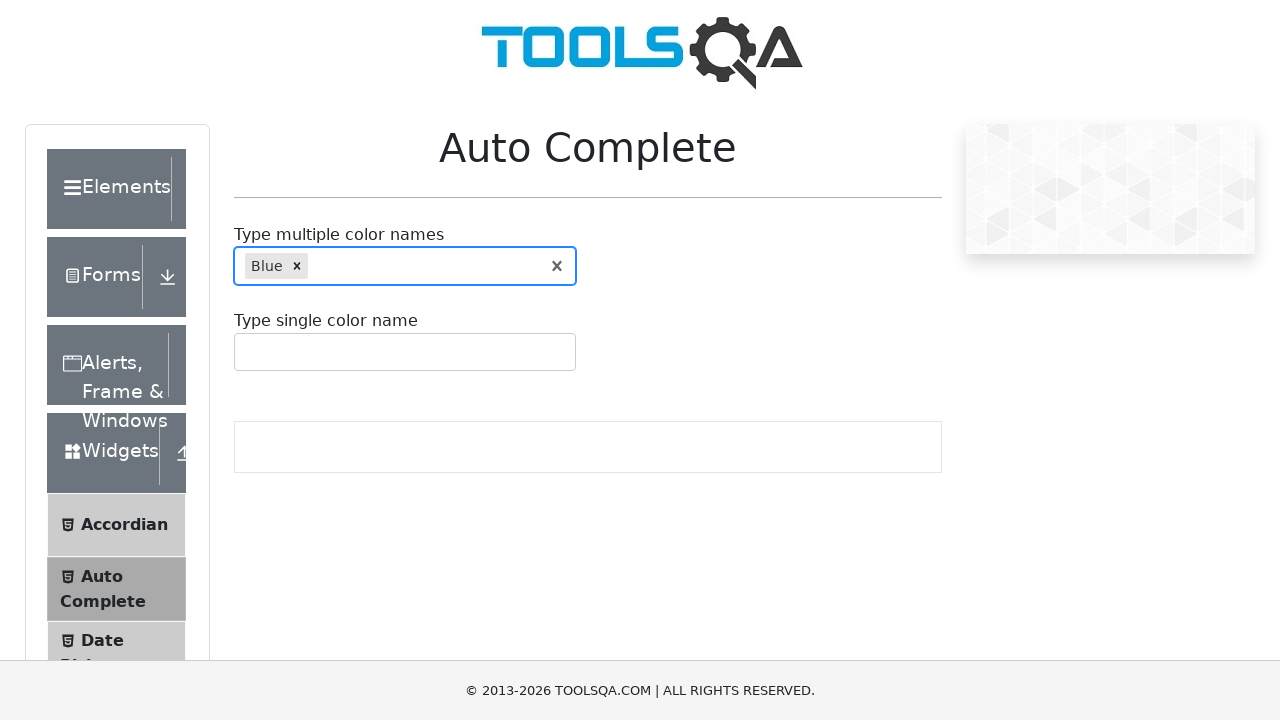

Typed 'Red' into multiple-select autocomplete field on #autoCompleteMultipleInput
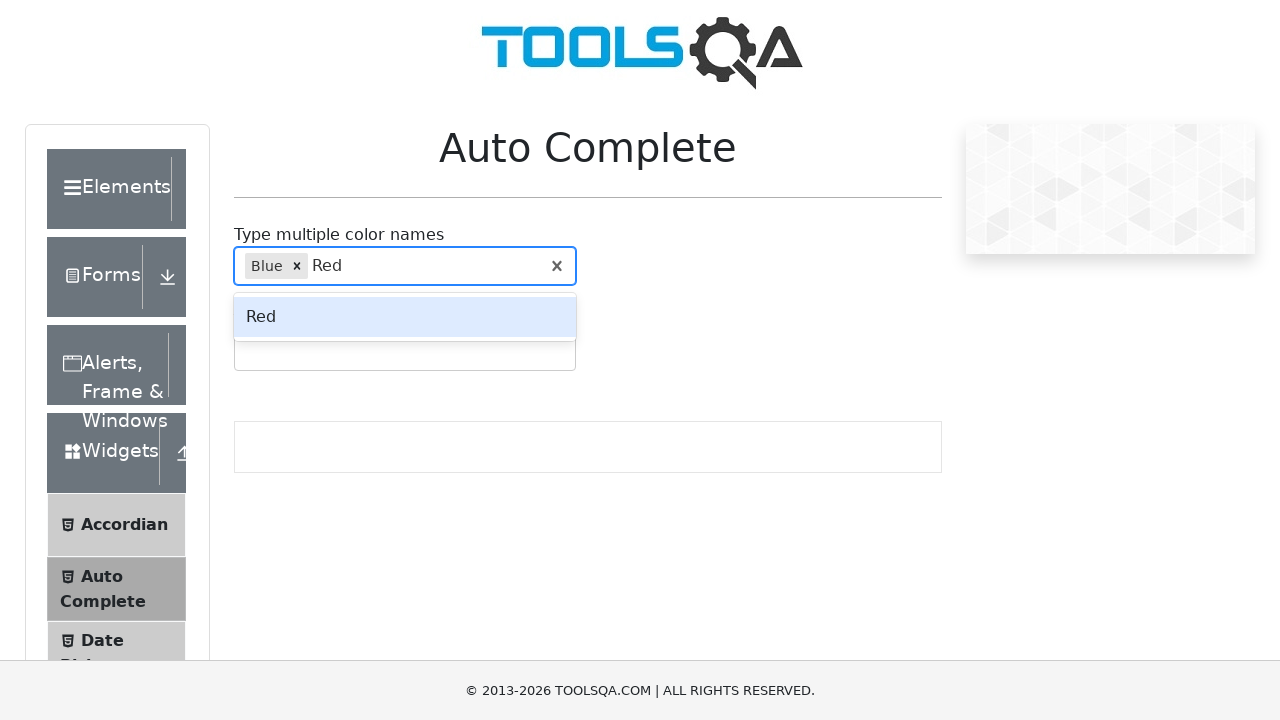

Autocomplete suggestions menu appeared for second color selection
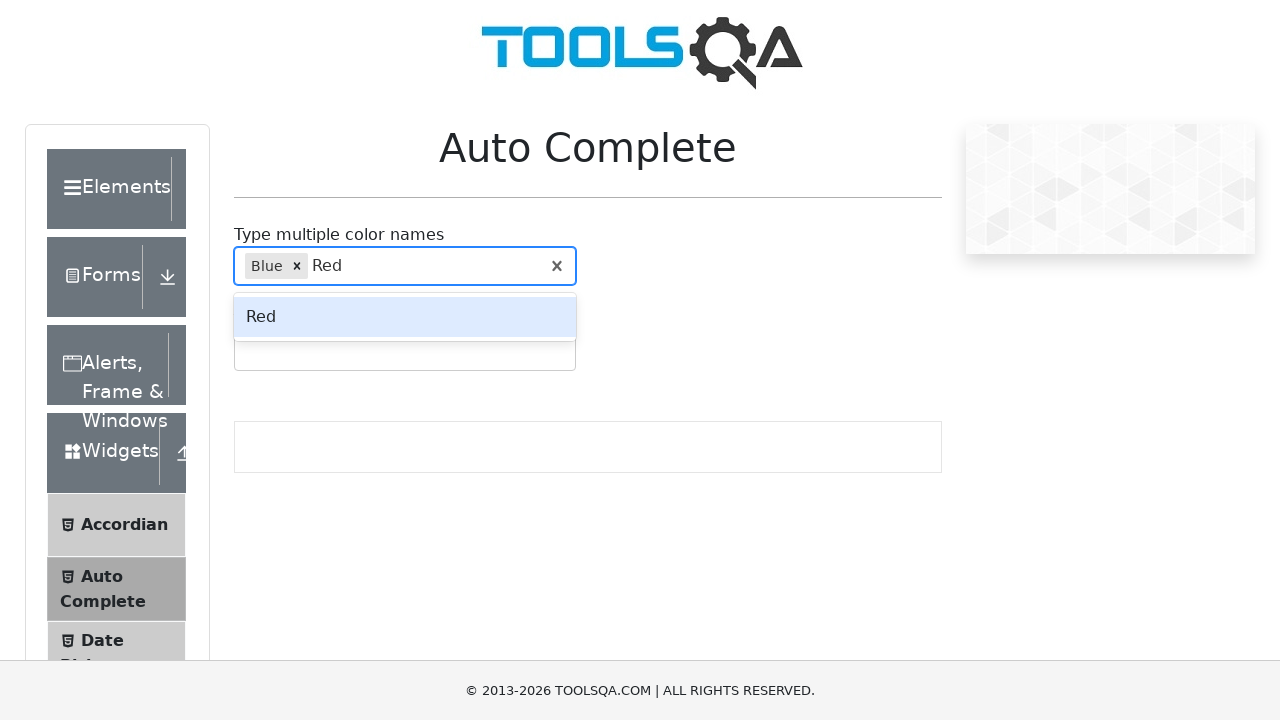

Selected 'Red' from autocomplete dropdown at (405, 317) on .auto-complete__option >> text=Red
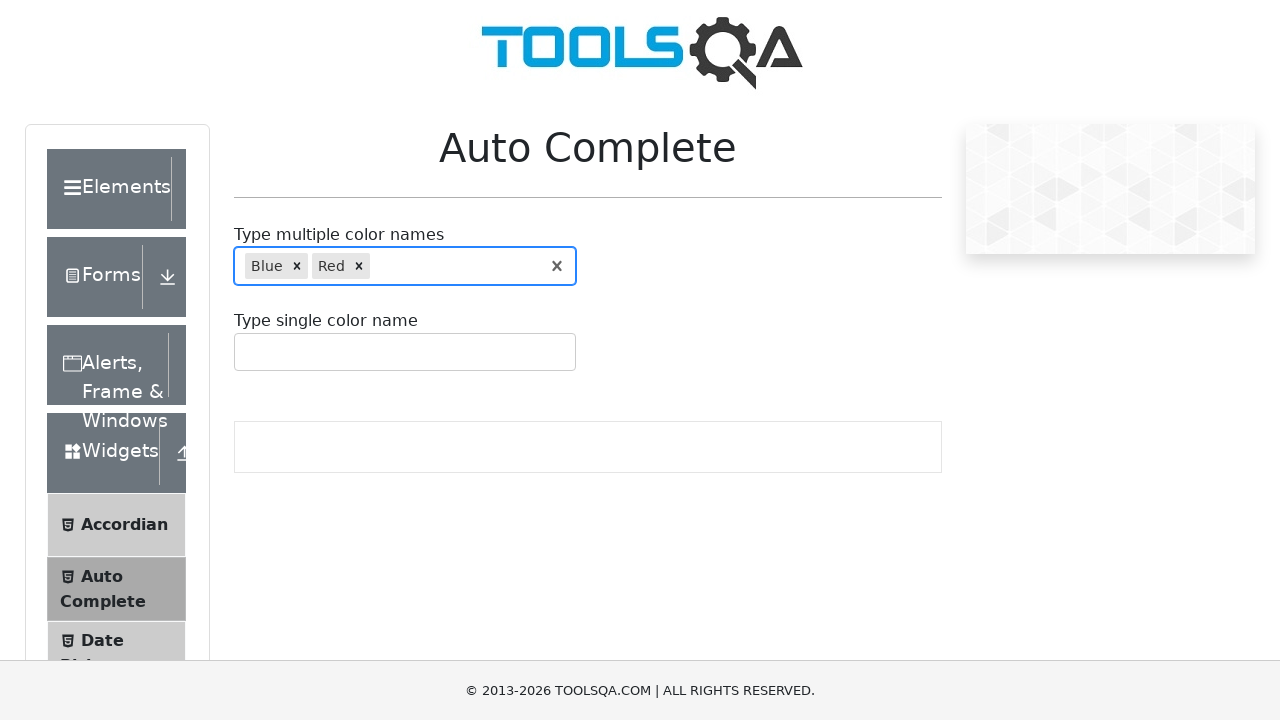

Typed 'Green' into single-select autocomplete field on #autoCompleteSingleInput
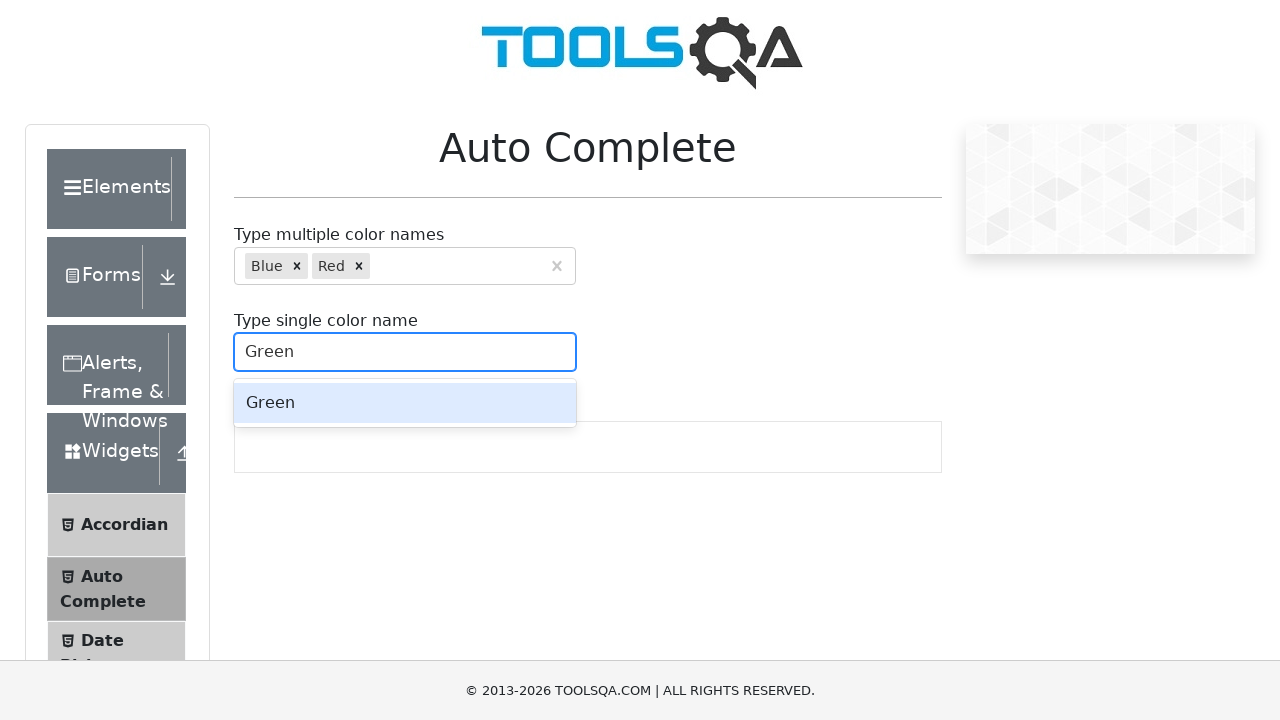

Autocomplete suggestions menu appeared for single-select
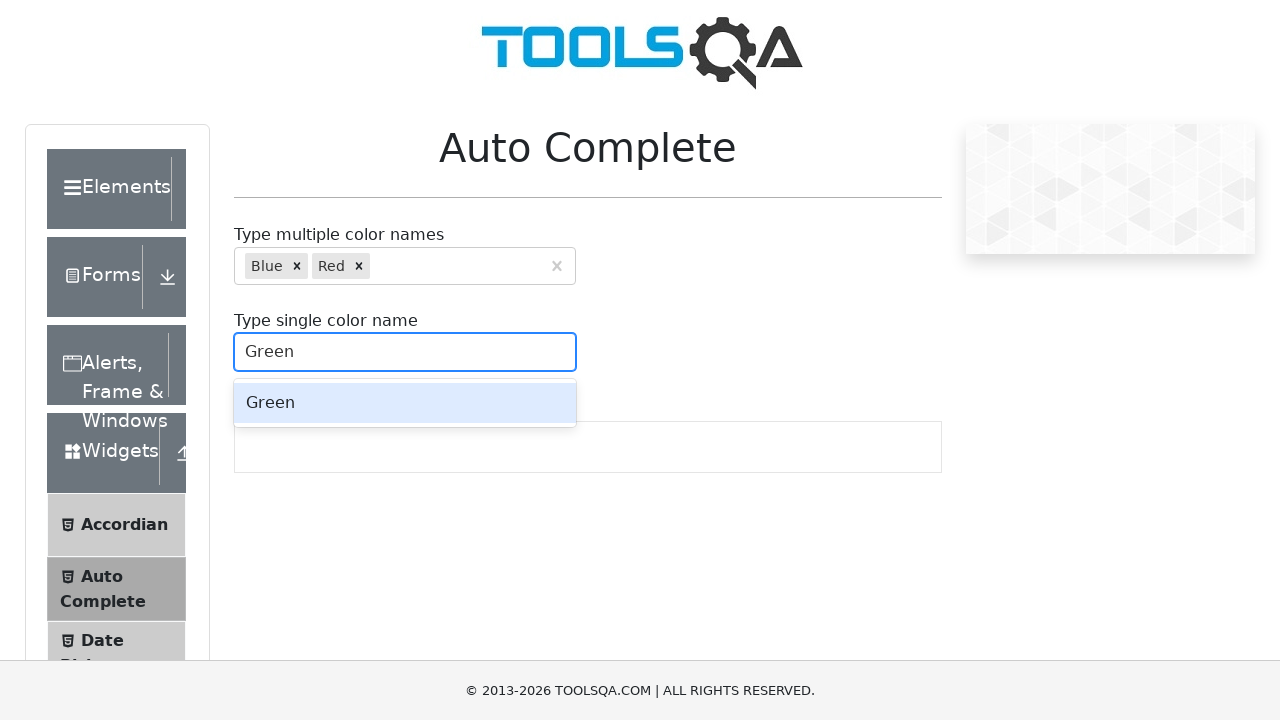

Selected 'Green' from autocomplete dropdown at (405, 403) on .auto-complete__option >> text=Green
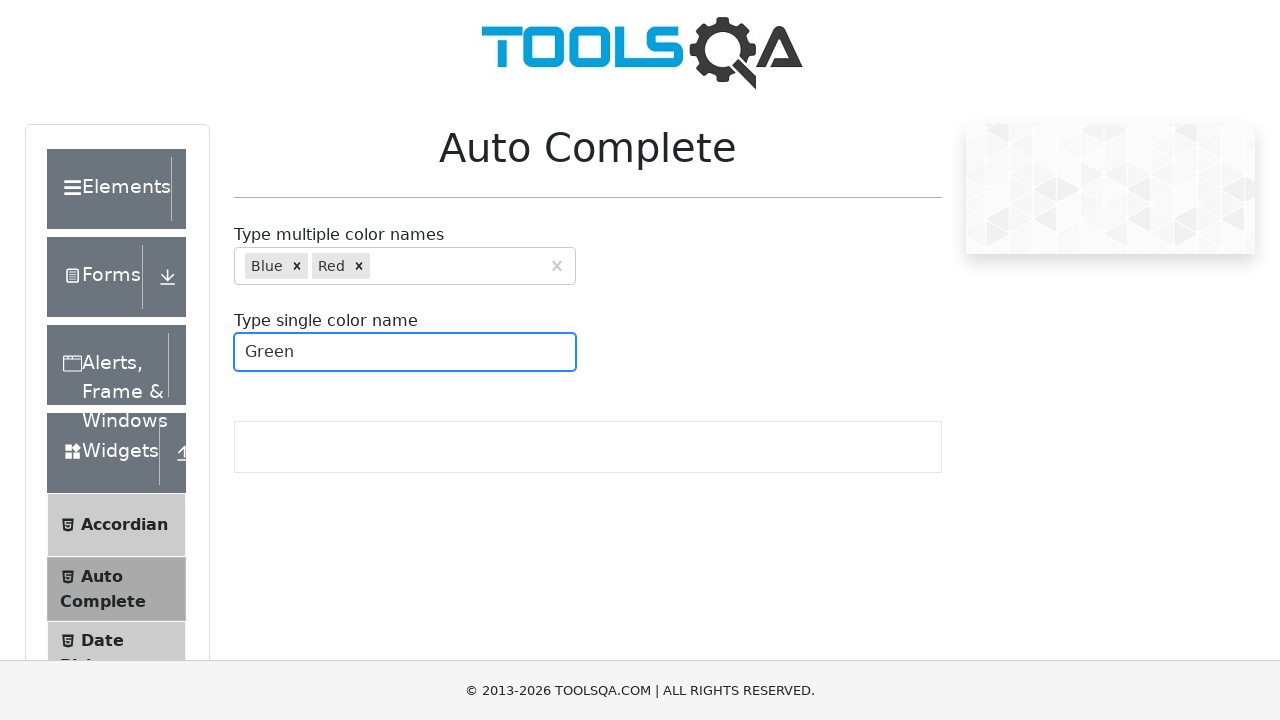

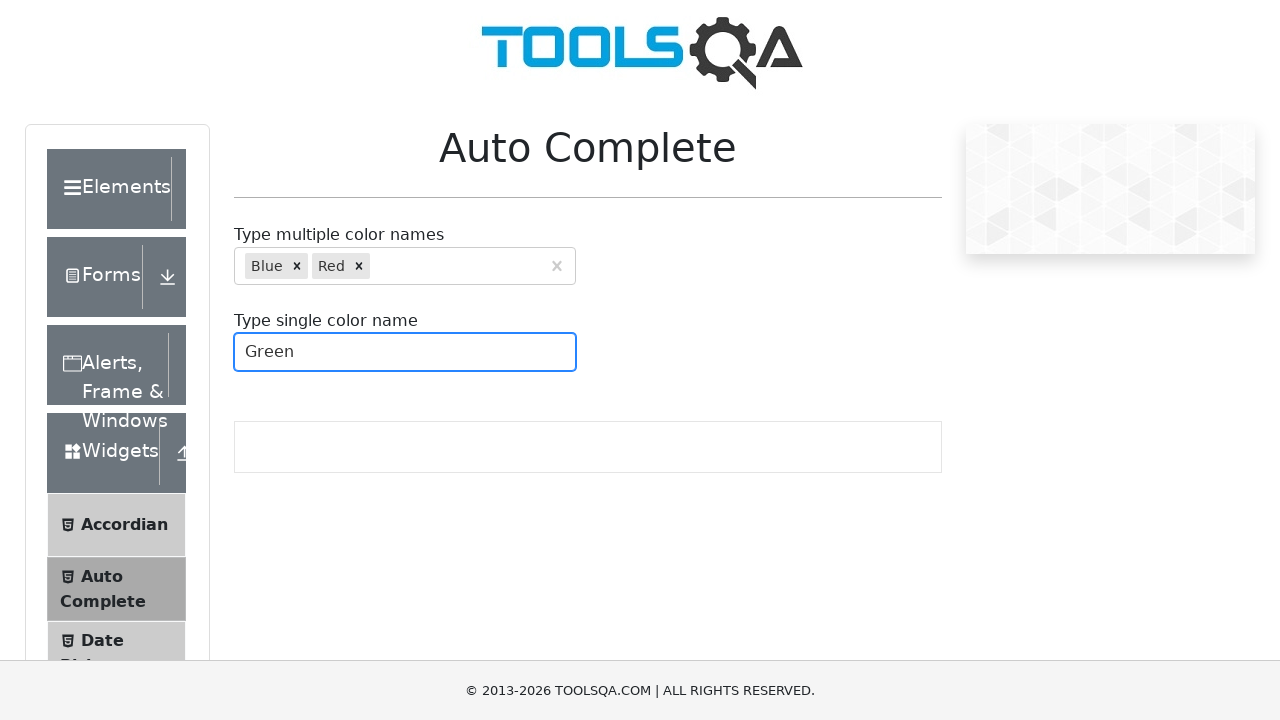